Tests browser window handling by clicking a button to open a new window and switching to it

Starting URL: https://demoqa.com/browser-windows

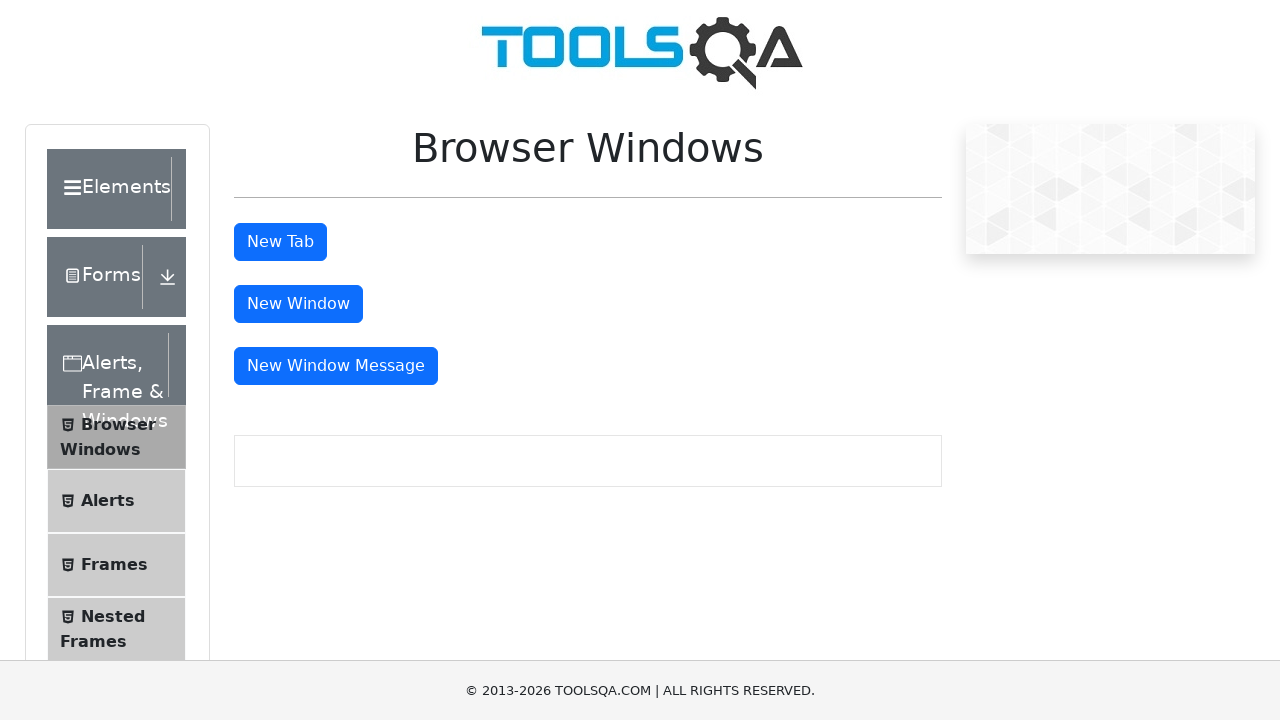

Clicked button to open new window at (298, 304) on #windowButton
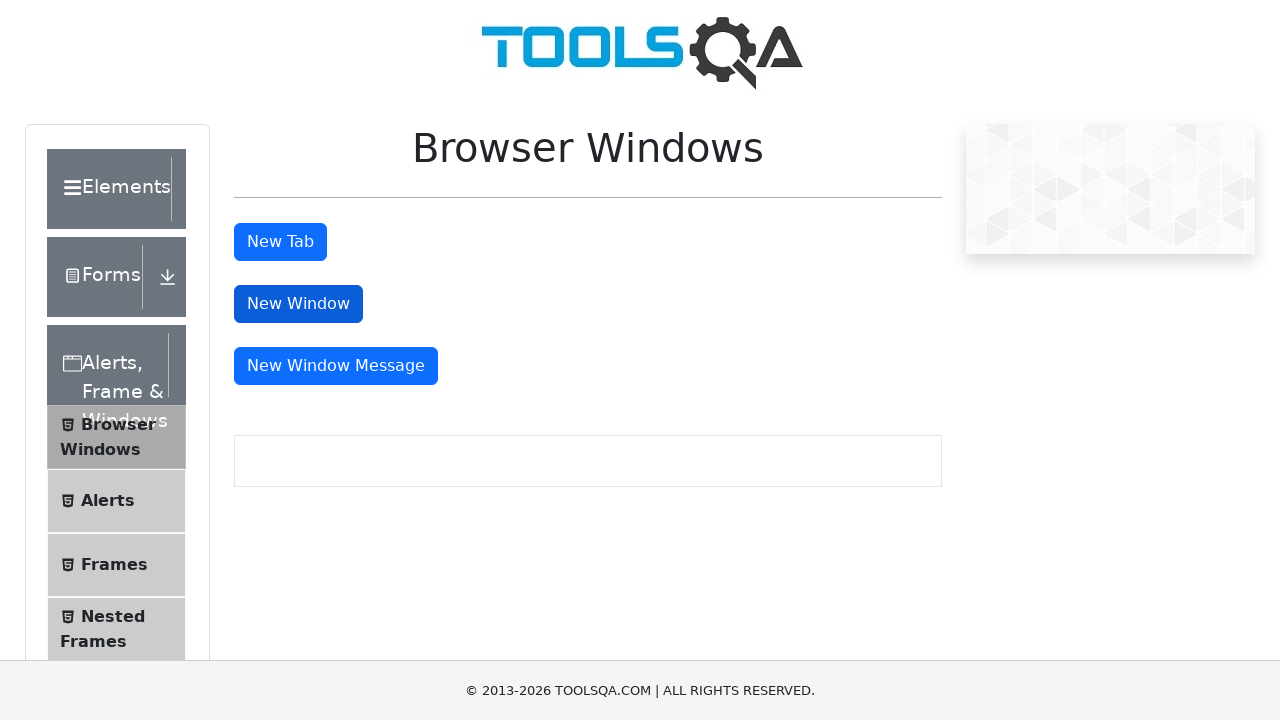

New window opened and captured
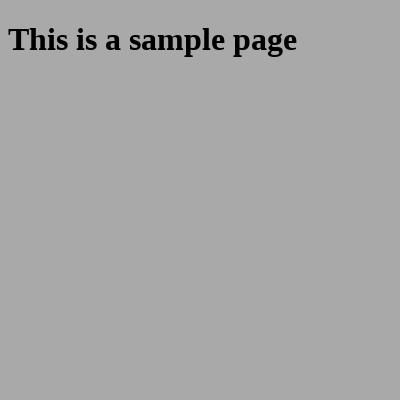

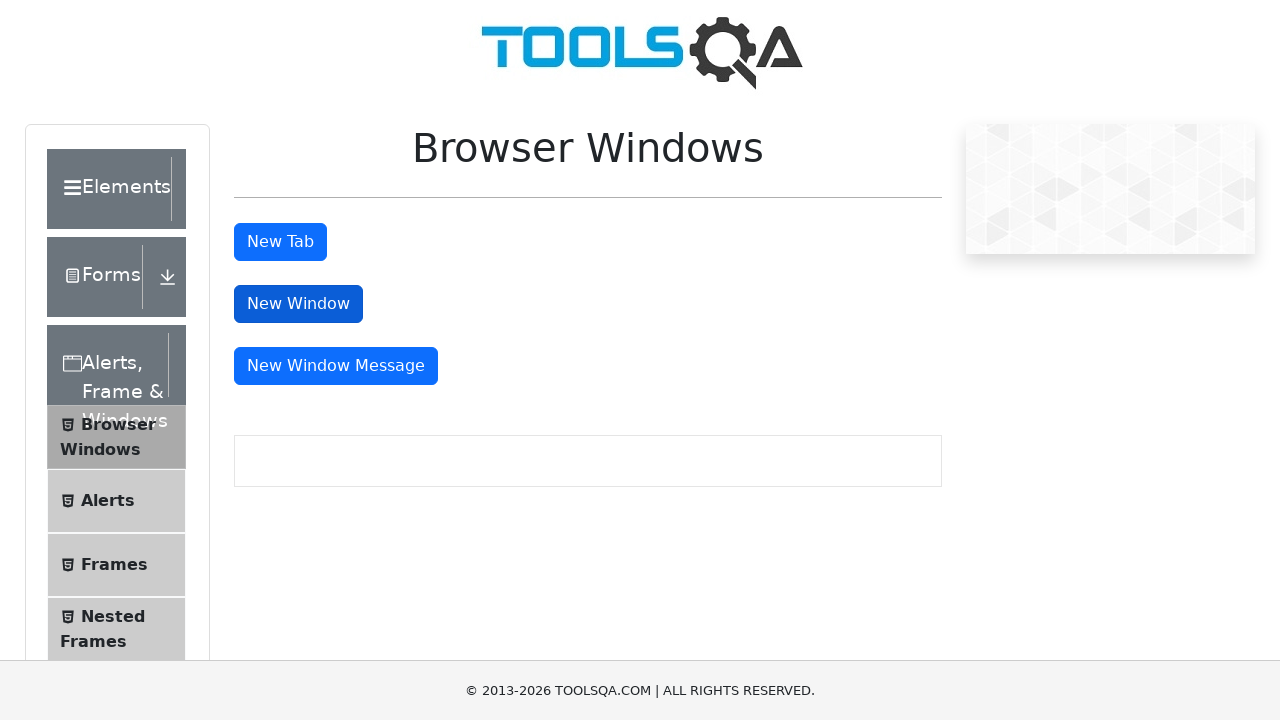